Tests right-click context menu functionality by right-clicking an element and iterating through all menu items, accepting alerts for each option

Starting URL: https://swisnl.github.io/jQuery-contextMenu/demo.html

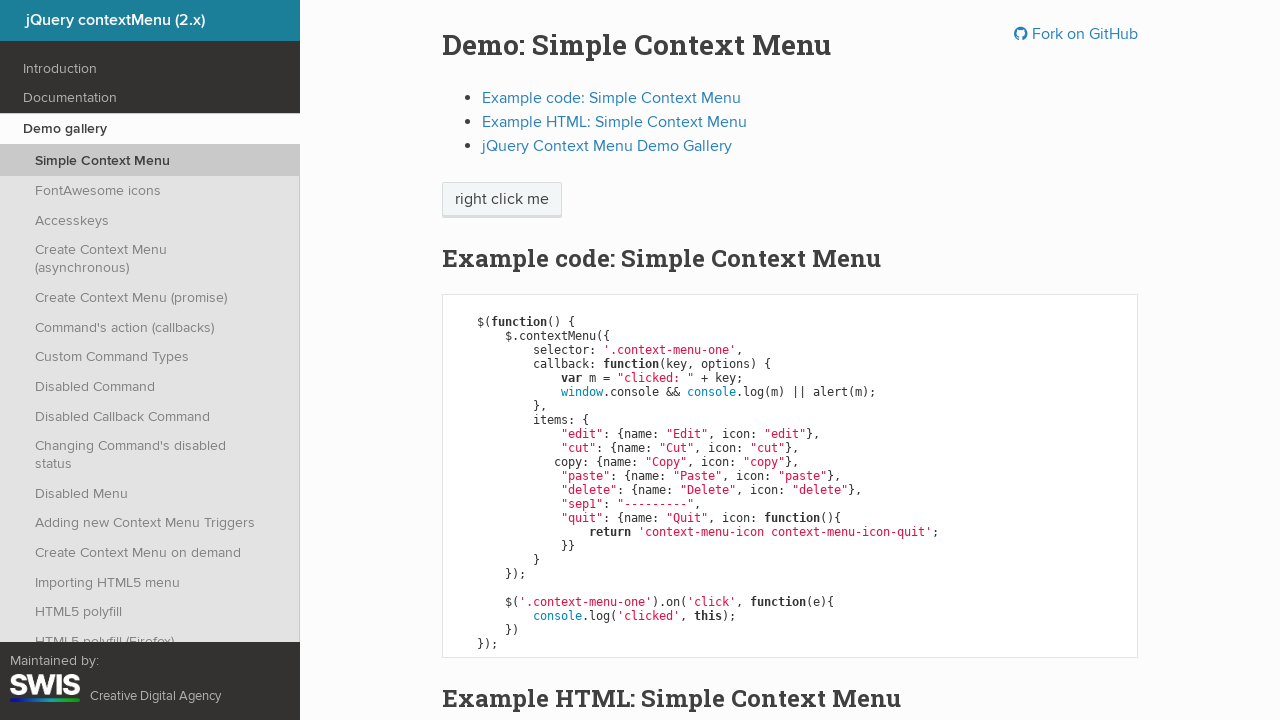

Located the right-click target element
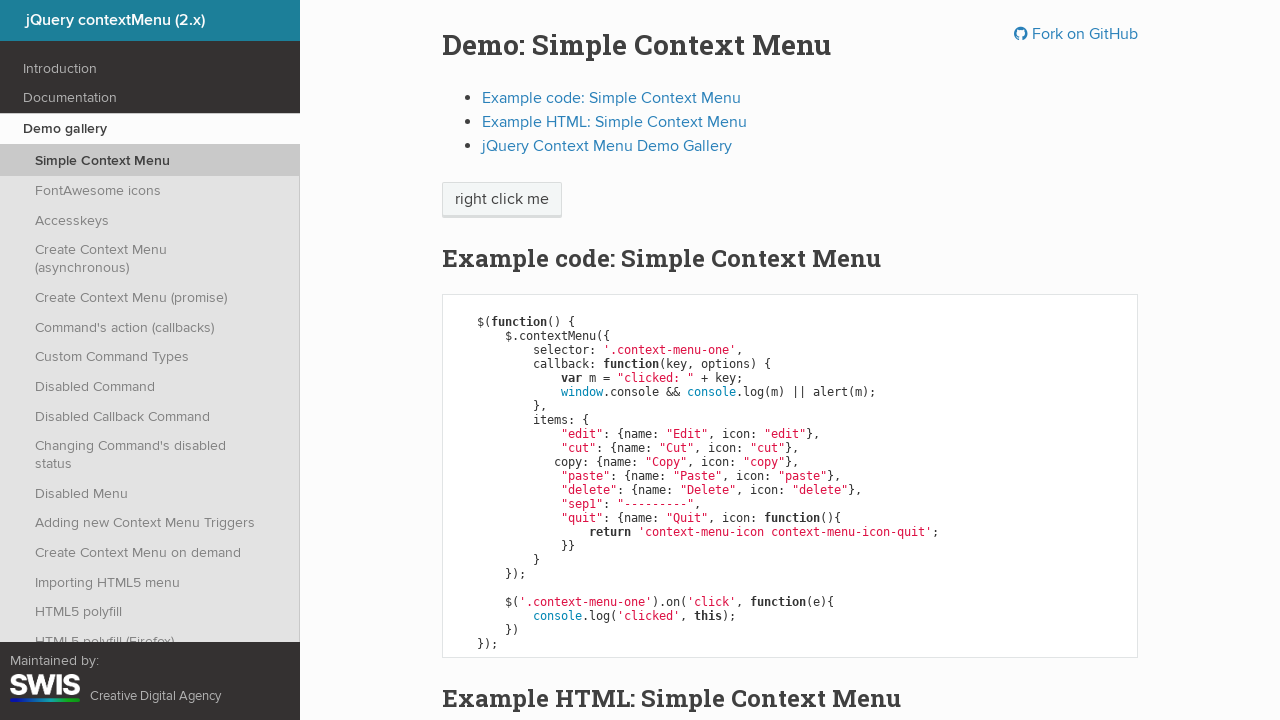

Right-clicked the element to open context menu at (502, 200) on xpath=//span[text()='right click me']
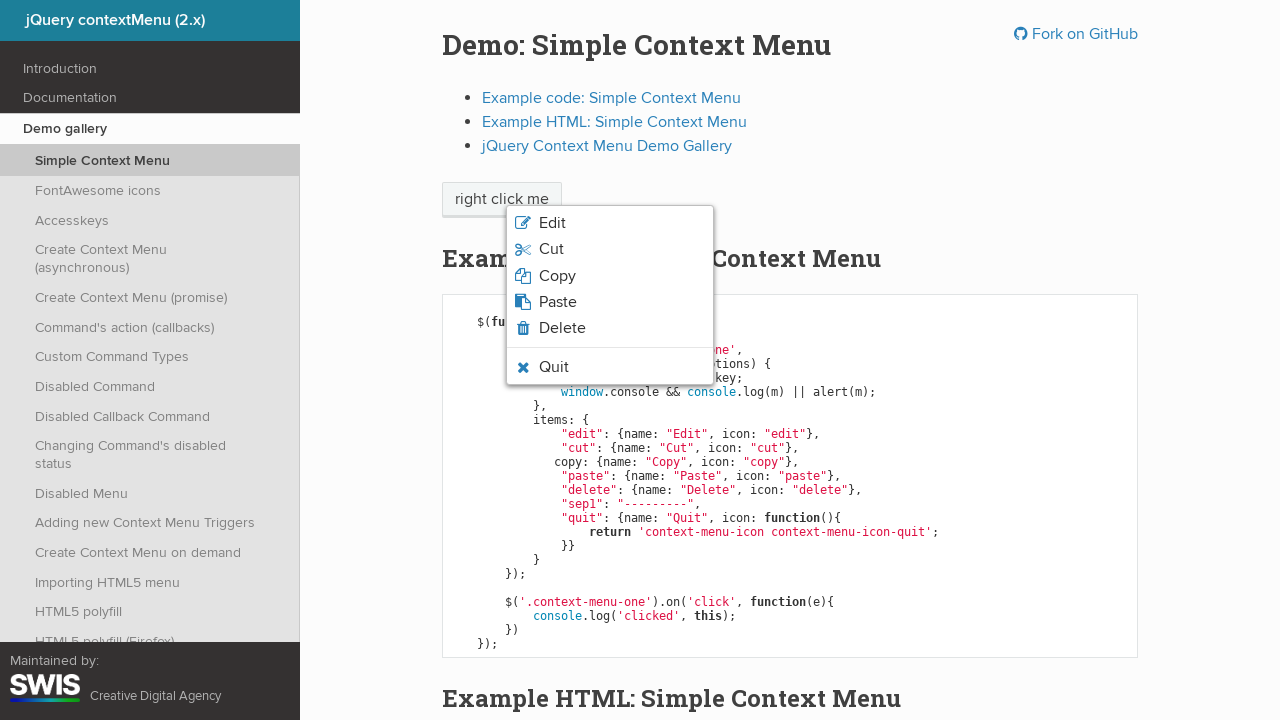

Retrieved all context menu items
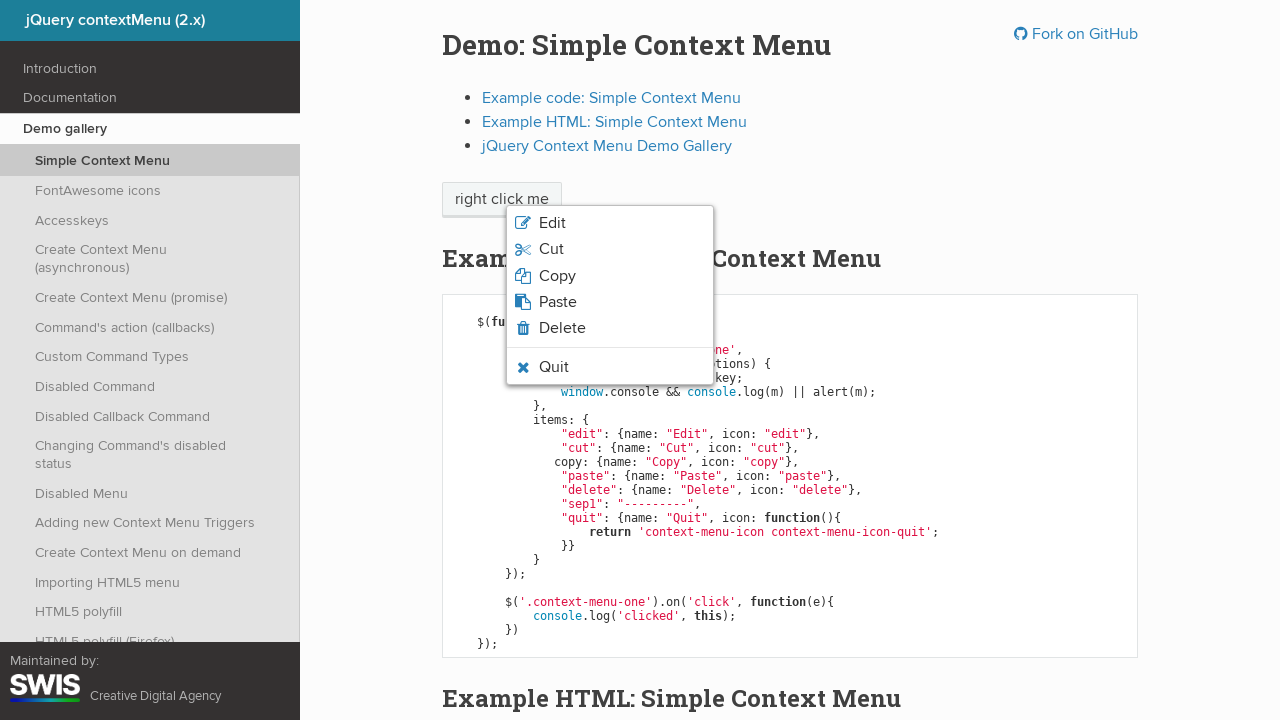

Clicked context menu item: 'Edit' at (610, 223) on xpath=//ul[contains(@class,'context-menu-list')]//li >> nth=0
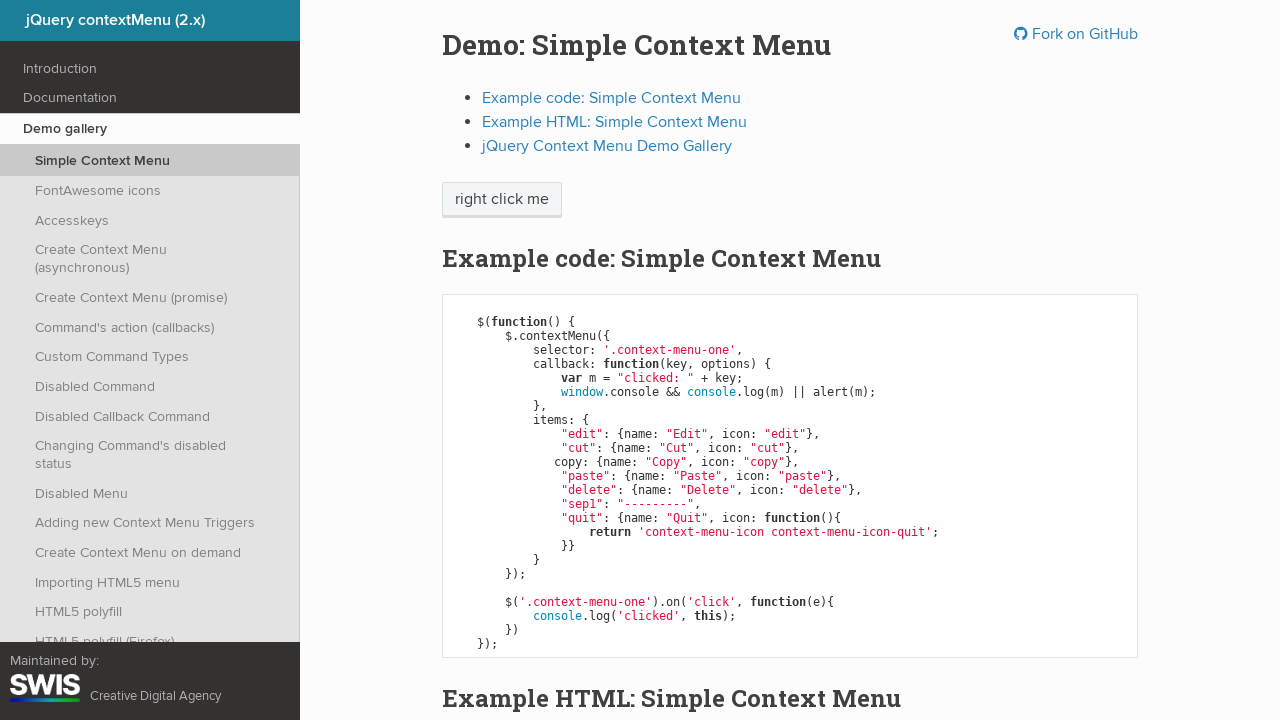

Alert dialog accepted for menu item: 'Edit'
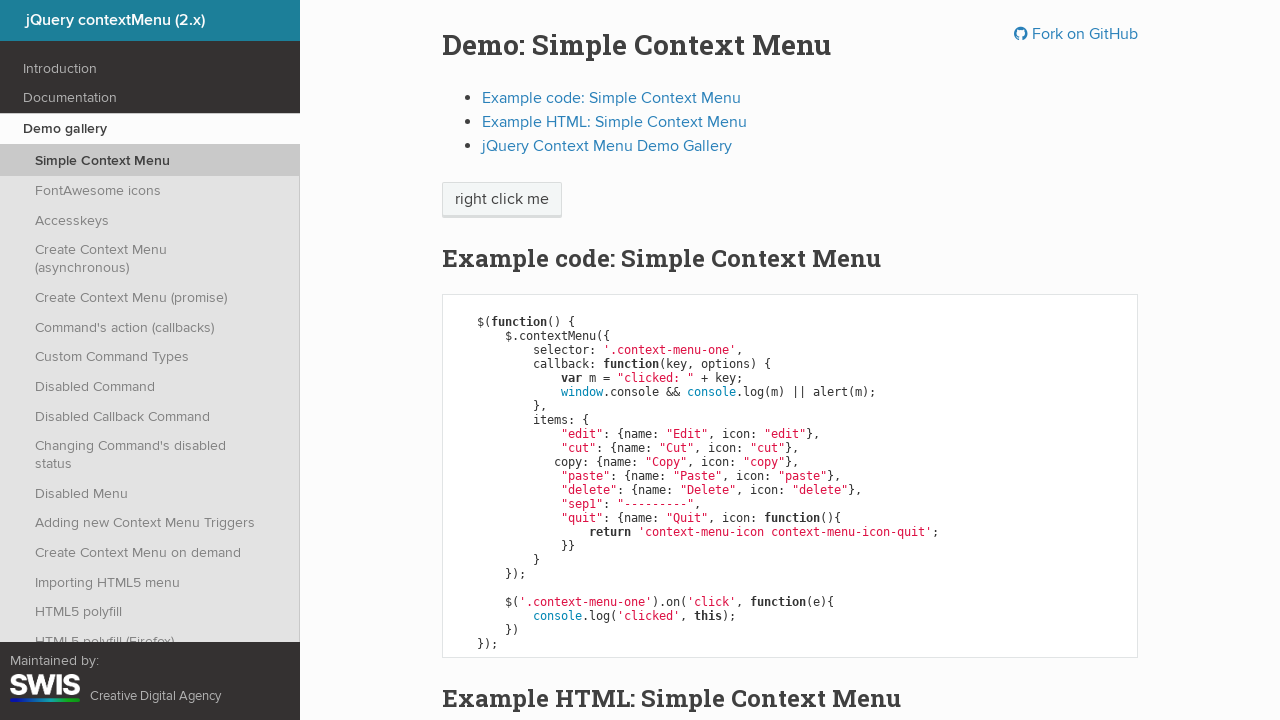

Right-clicked element again to reopen context menu at (502, 200) on xpath=//span[text()='right click me']
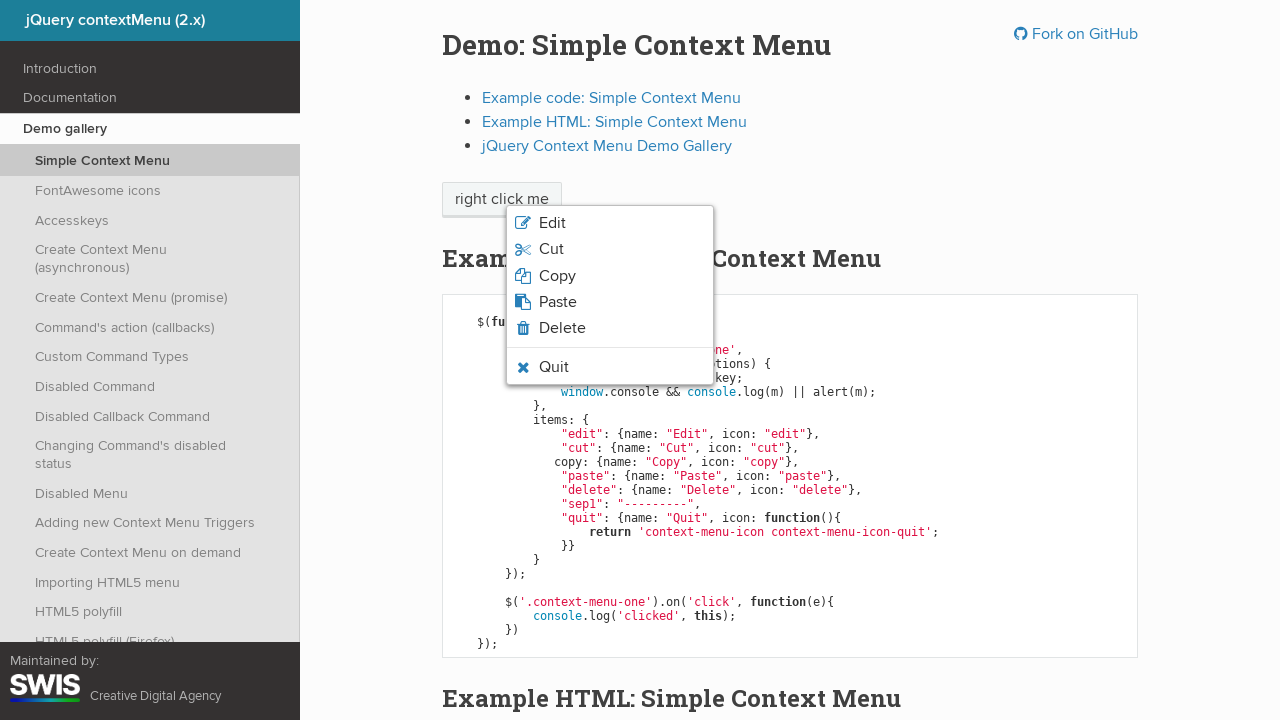

Clicked context menu item: 'Cut' at (610, 249) on xpath=//ul[contains(@class,'context-menu-list')]//li >> nth=1
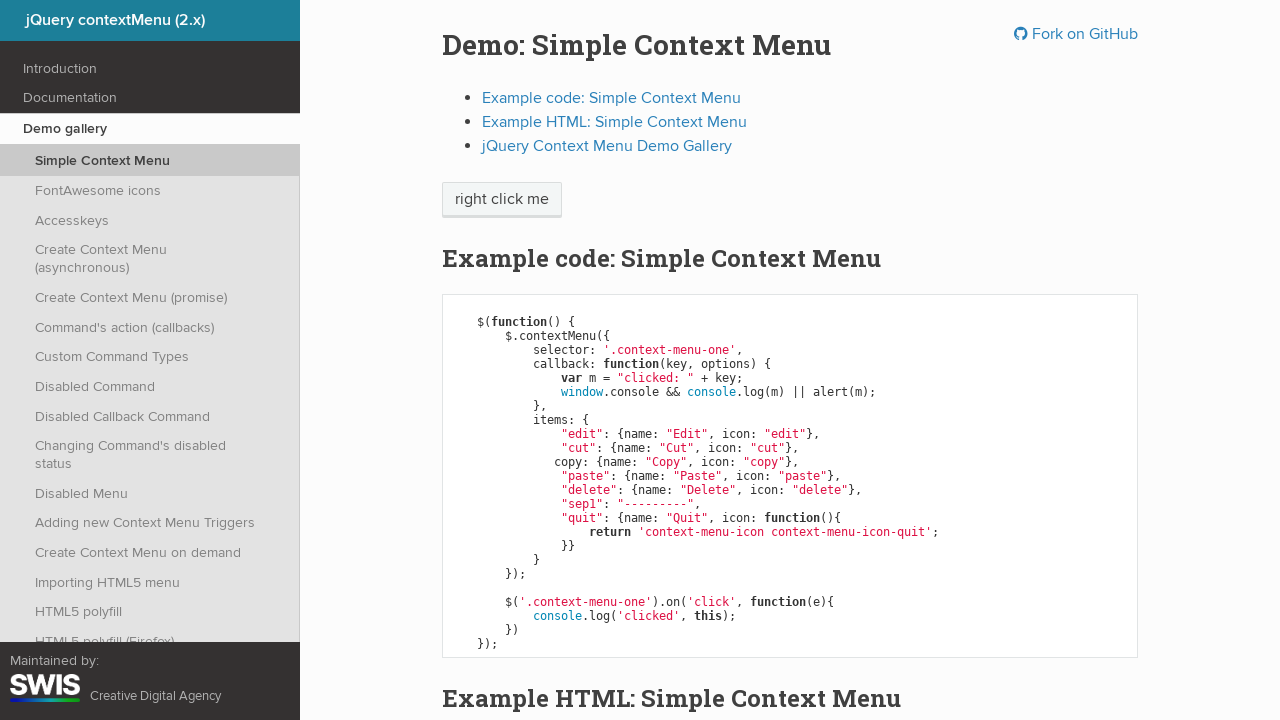

Alert dialog accepted for menu item: 'Cut'
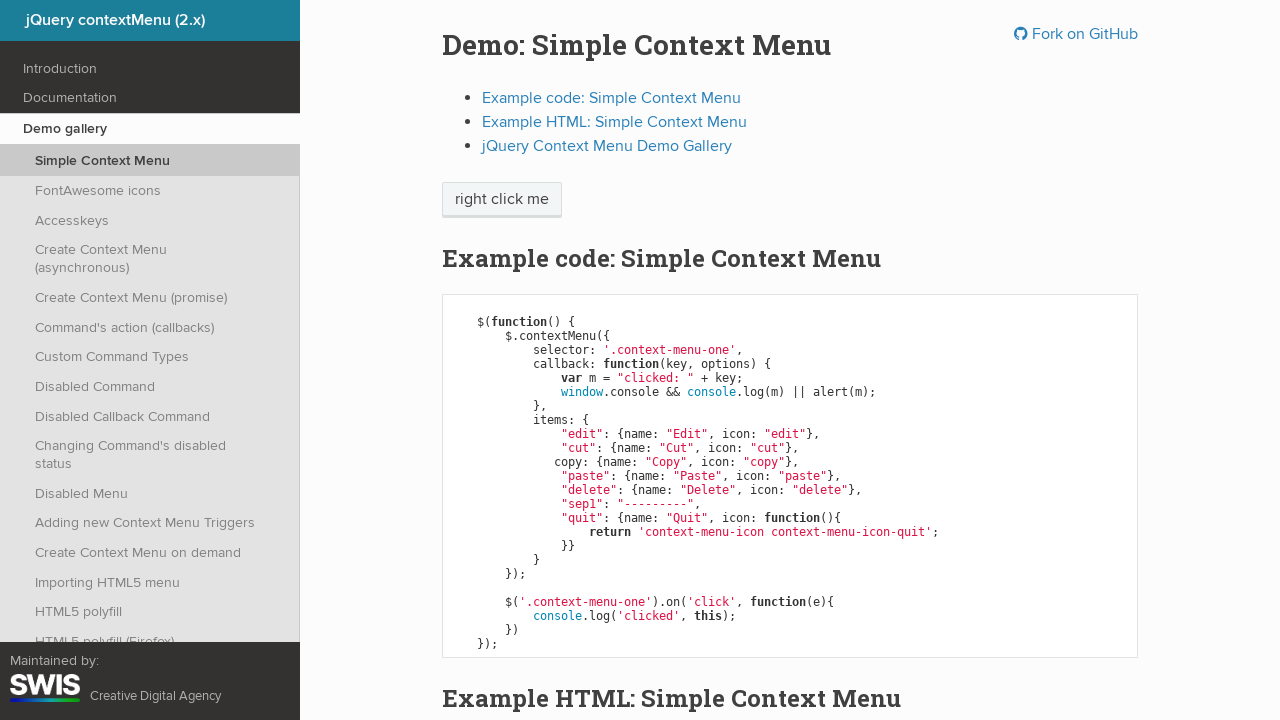

Right-clicked element again to reopen context menu at (502, 200) on xpath=//span[text()='right click me']
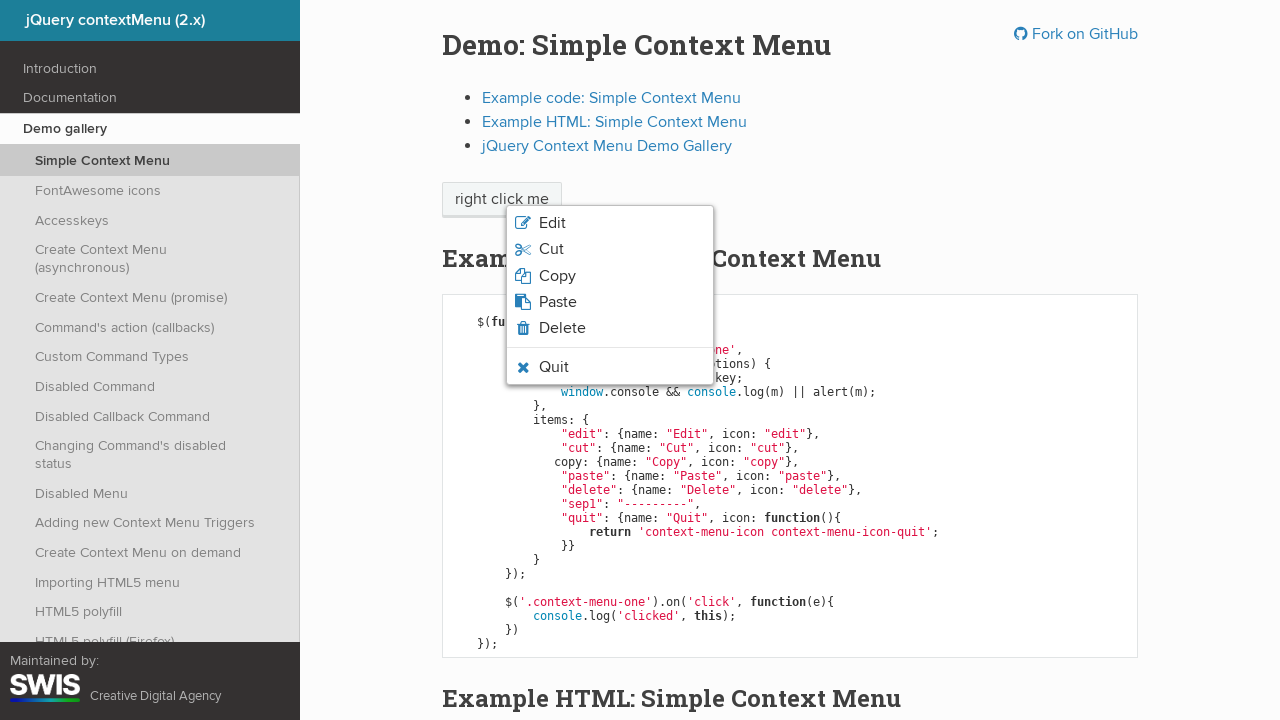

Clicked context menu item: 'Copy' at (610, 276) on xpath=//ul[contains(@class,'context-menu-list')]//li >> nth=2
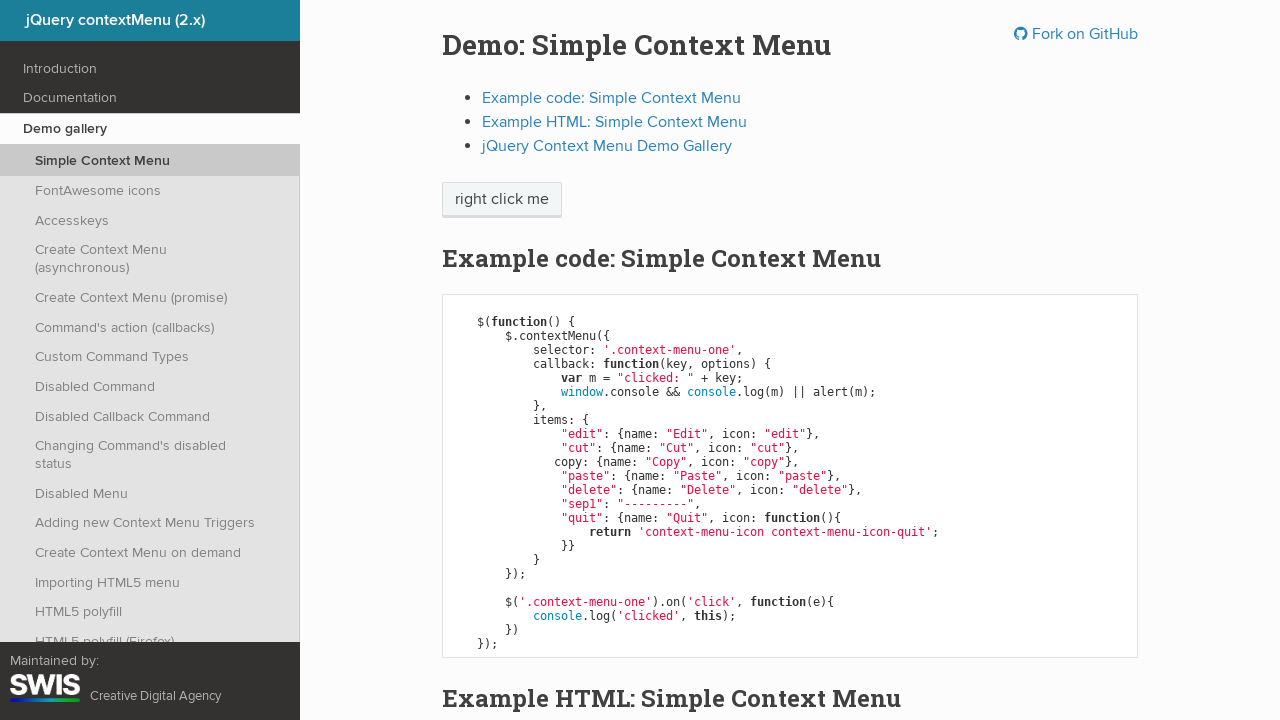

Alert dialog accepted for menu item: 'Copy'
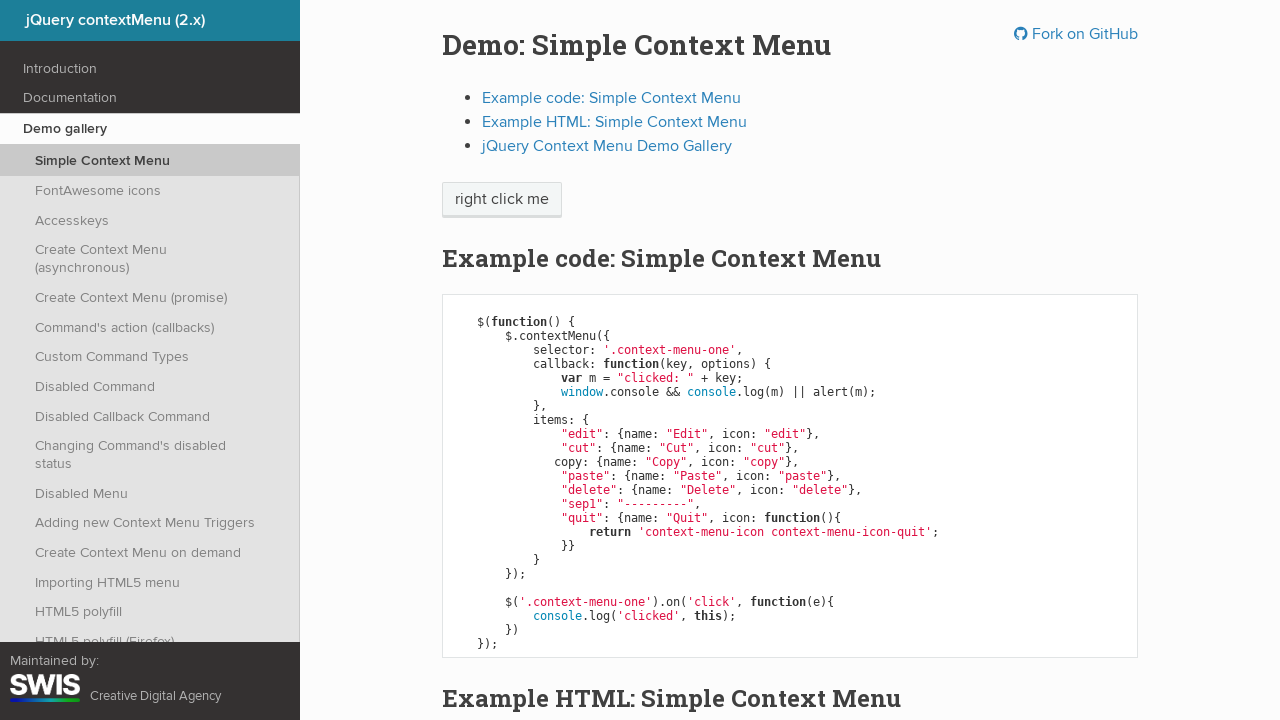

Right-clicked element again to reopen context menu at (502, 200) on xpath=//span[text()='right click me']
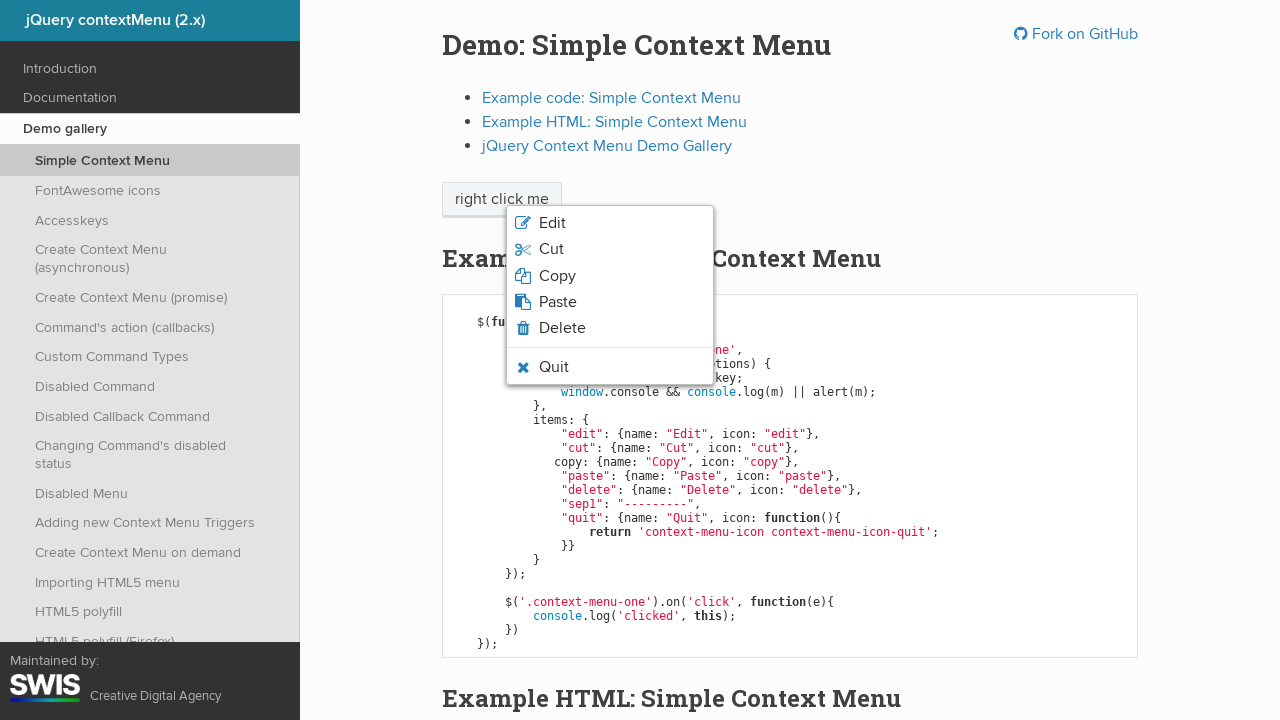

Clicked context menu item: 'Paste' at (610, 302) on xpath=//ul[contains(@class,'context-menu-list')]//li >> nth=3
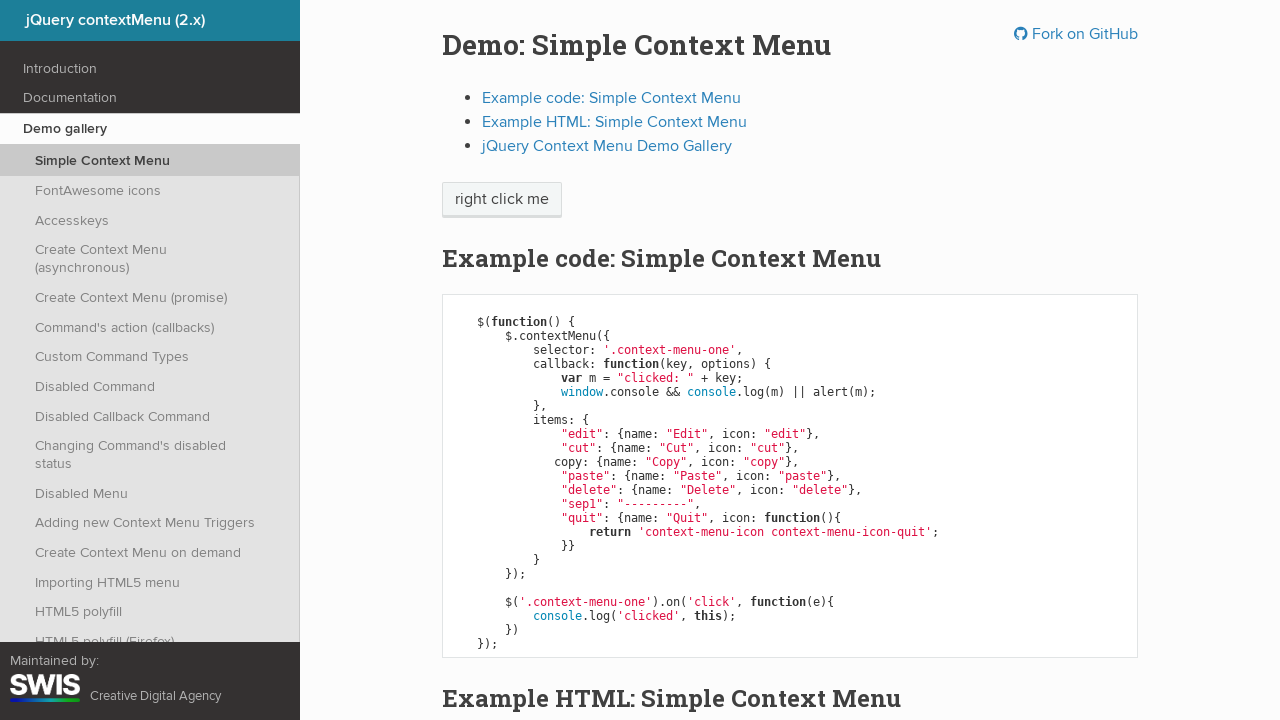

Alert dialog accepted for menu item: 'Paste'
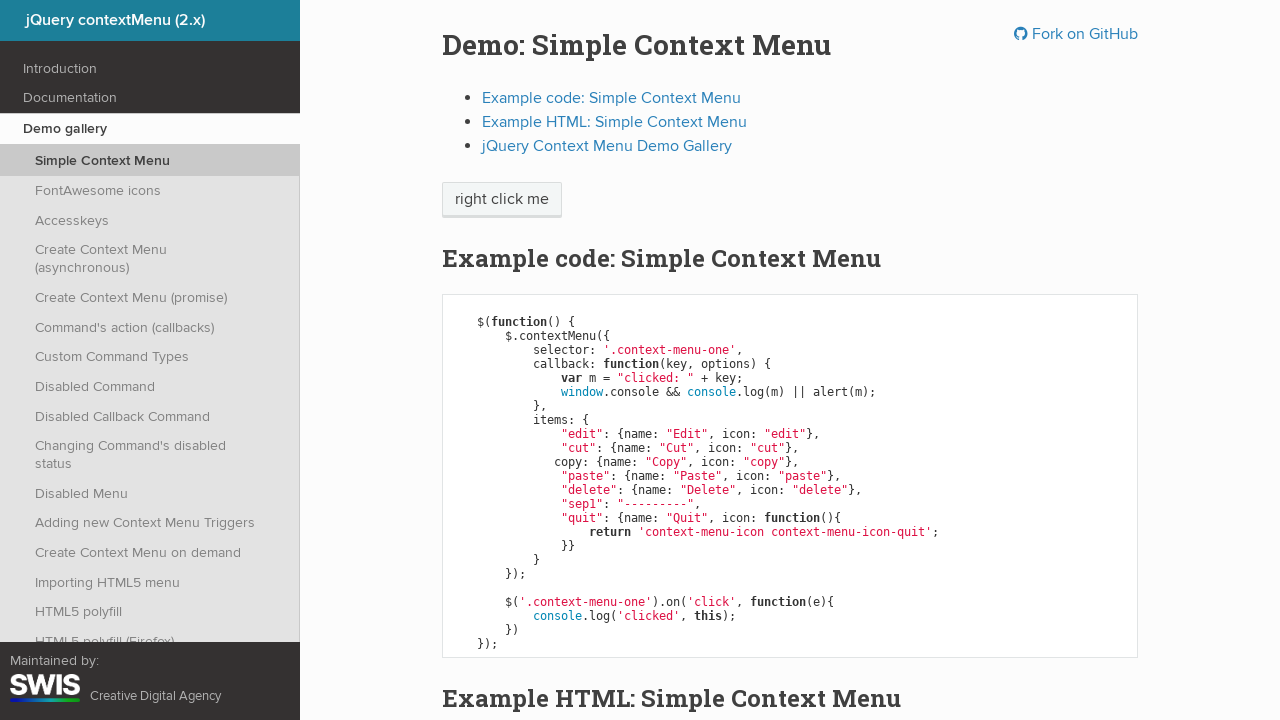

Right-clicked element again to reopen context menu at (502, 200) on xpath=//span[text()='right click me']
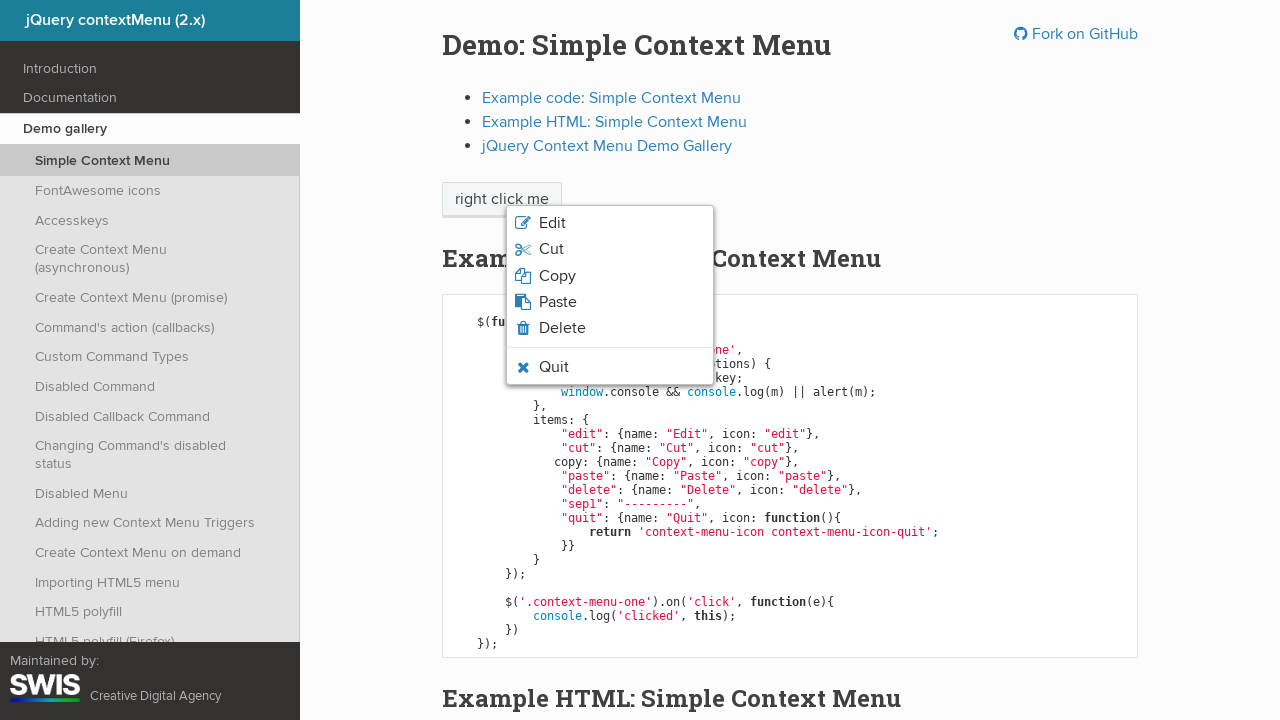

Clicked context menu item: 'Delete' at (610, 328) on xpath=//ul[contains(@class,'context-menu-list')]//li >> nth=4
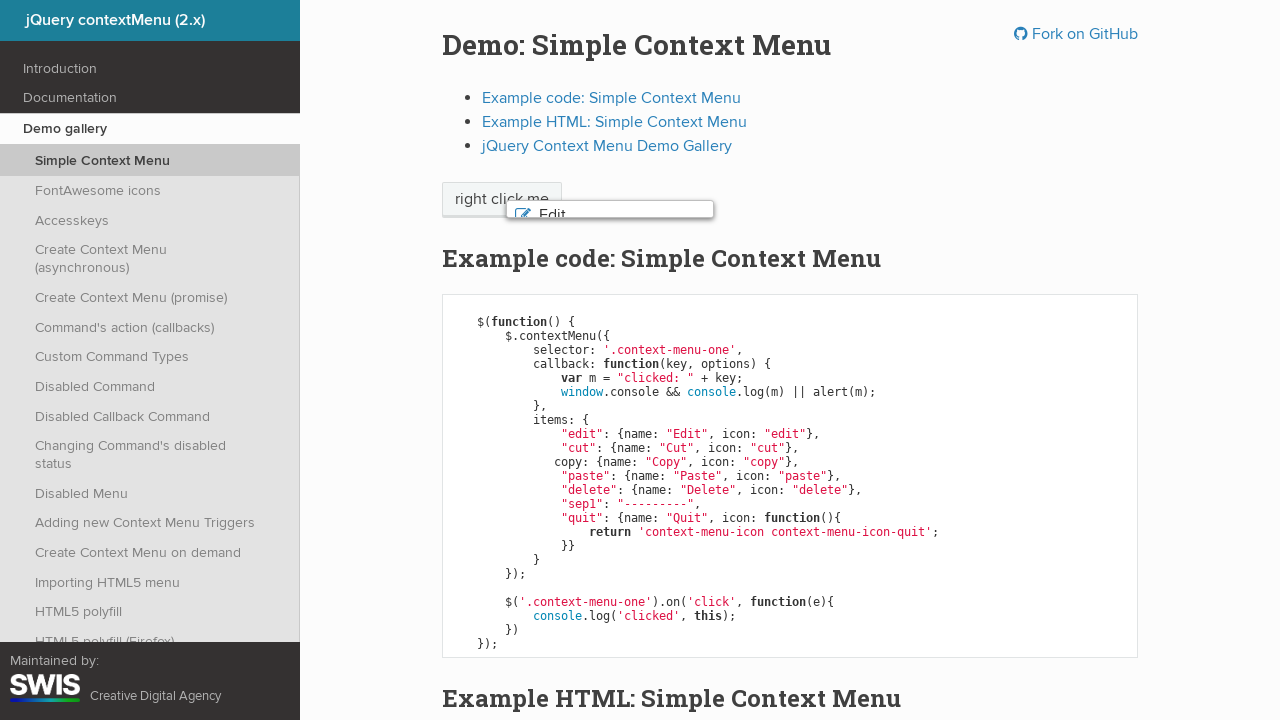

Alert dialog accepted for menu item: 'Delete'
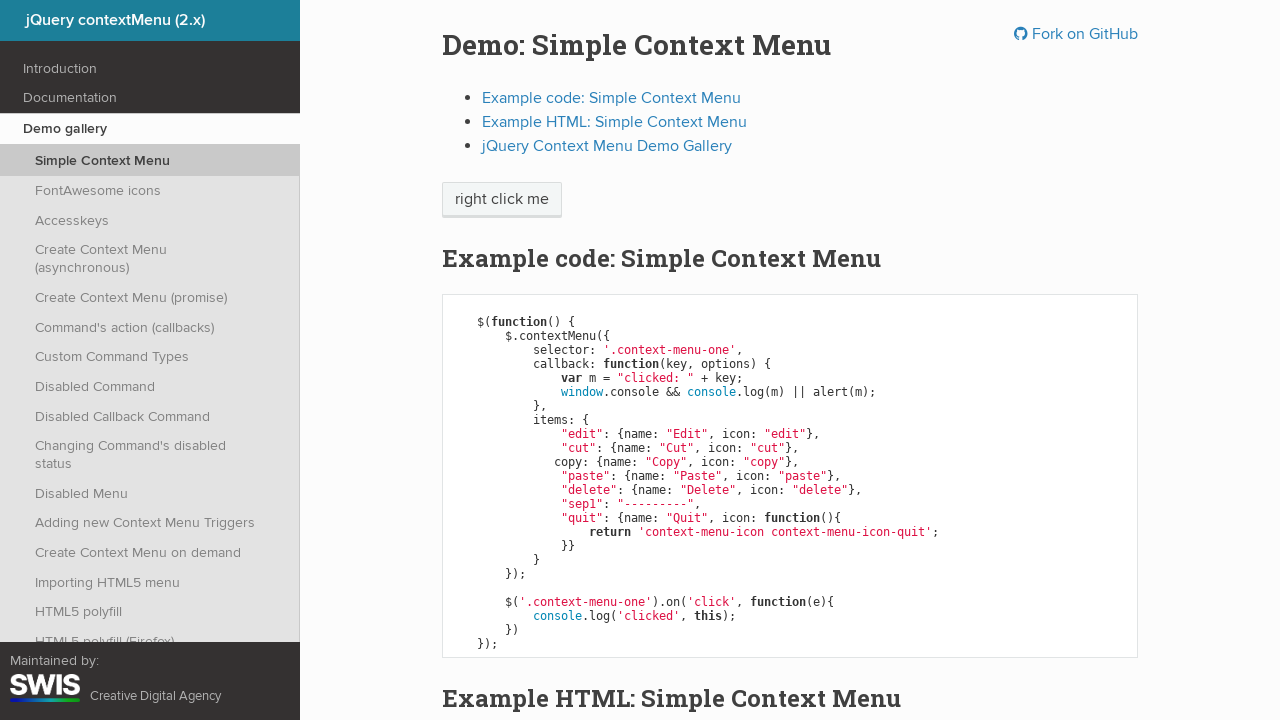

Right-clicked element again to reopen context menu at (502, 200) on xpath=//span[text()='right click me']
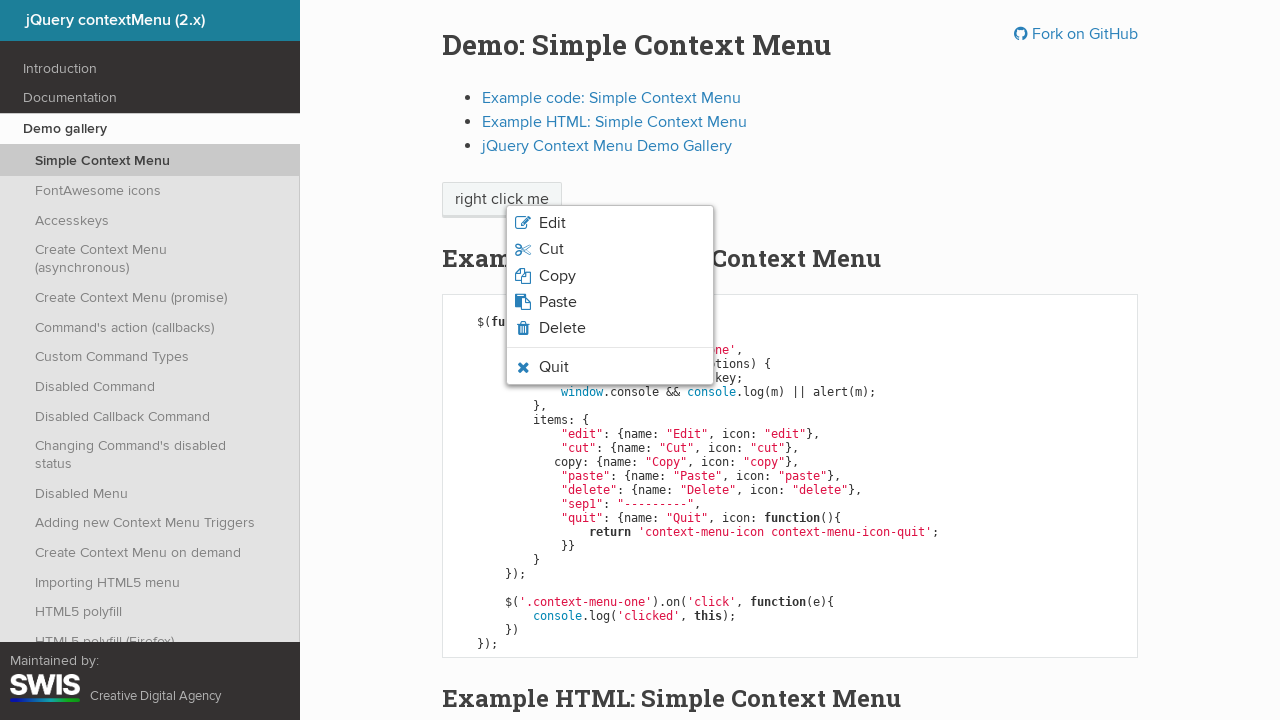

Clicked context menu item: 'Quit' at (610, 367) on xpath=//ul[contains(@class,'context-menu-list')]//li >> nth=6
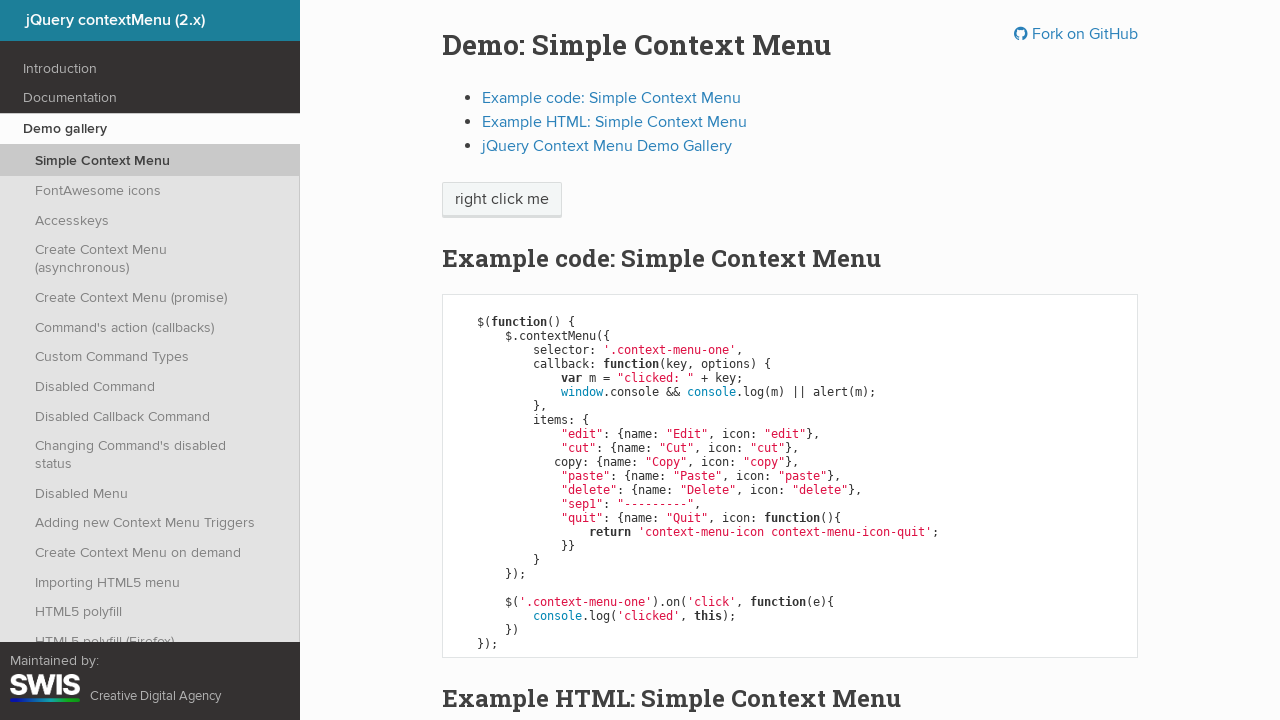

Alert dialog accepted for menu item: 'Quit'
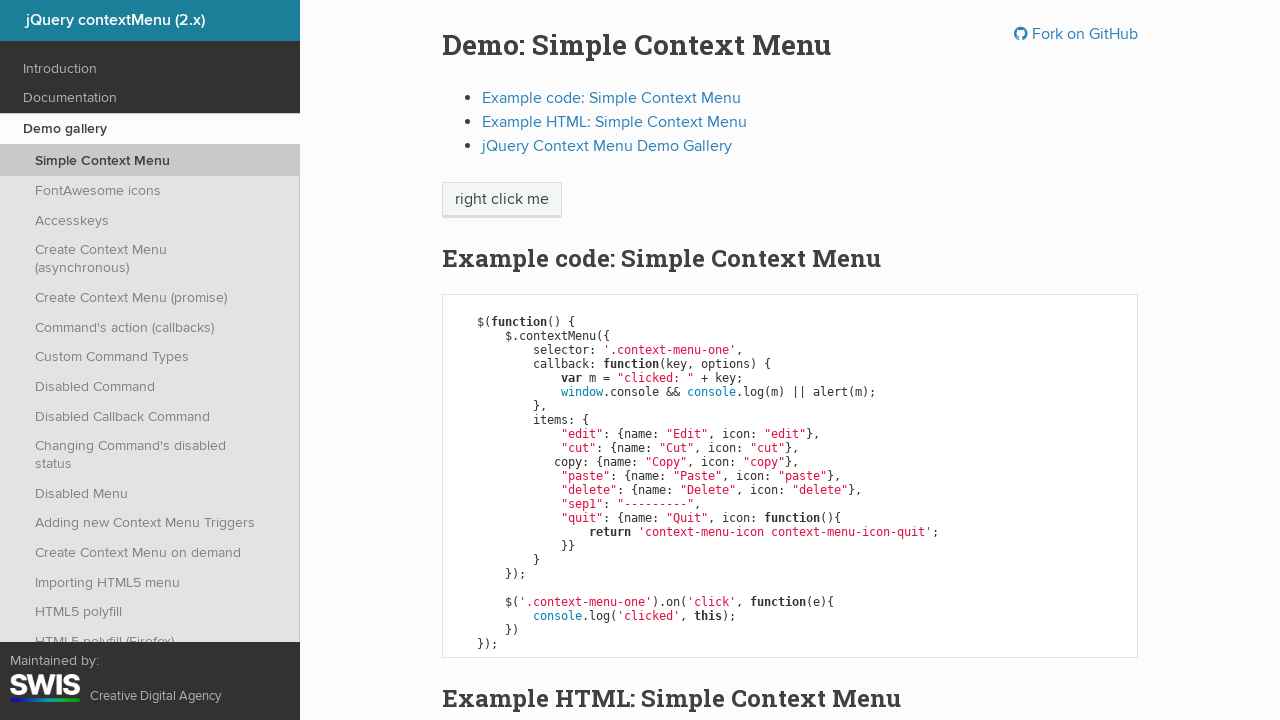

Right-clicked element again to reopen context menu at (502, 200) on xpath=//span[text()='right click me']
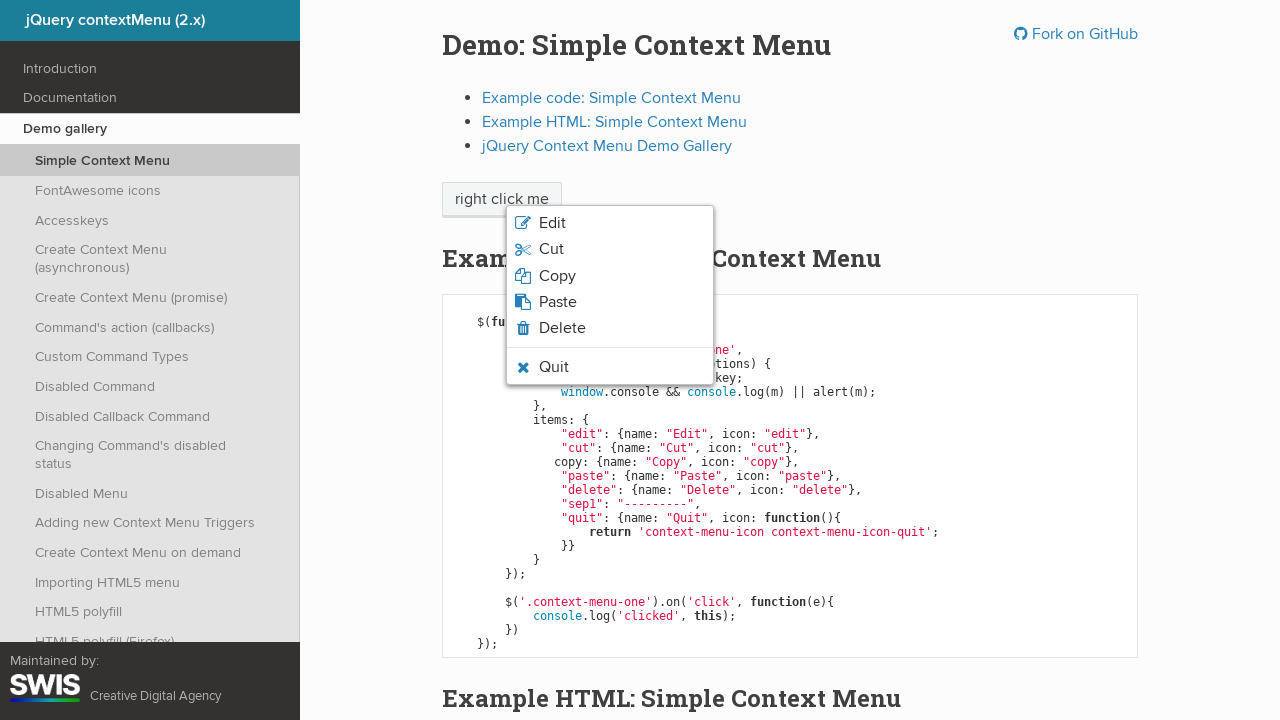

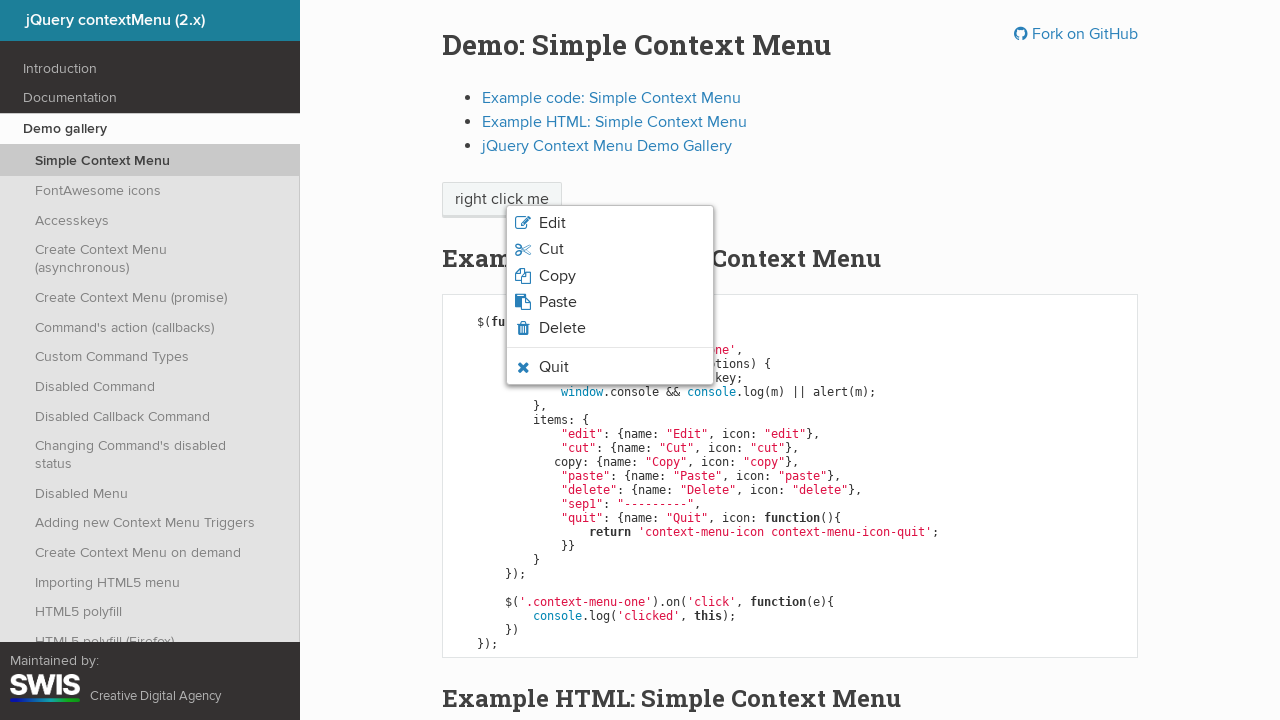